Tests drag and drop functionality within an iframe on jQuery UI demo page

Starting URL: https://jqueryui.com/droppable/

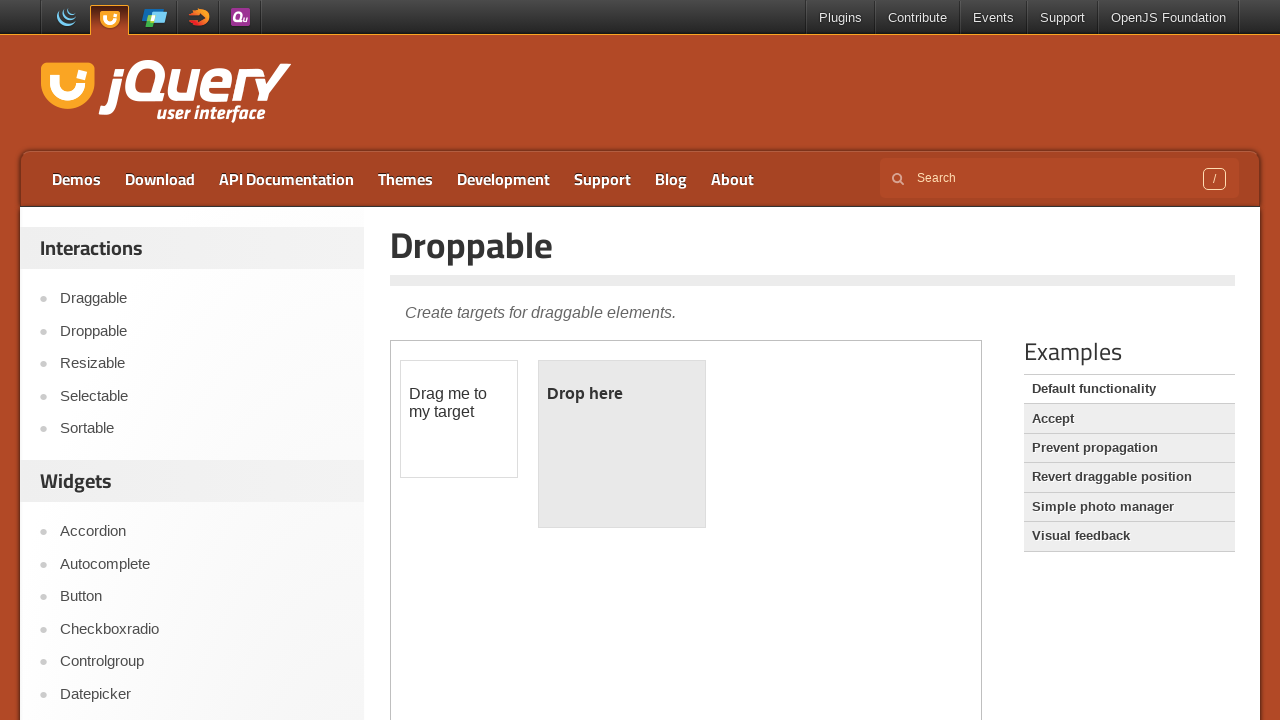

Navigated to jQuery UI droppable demo page
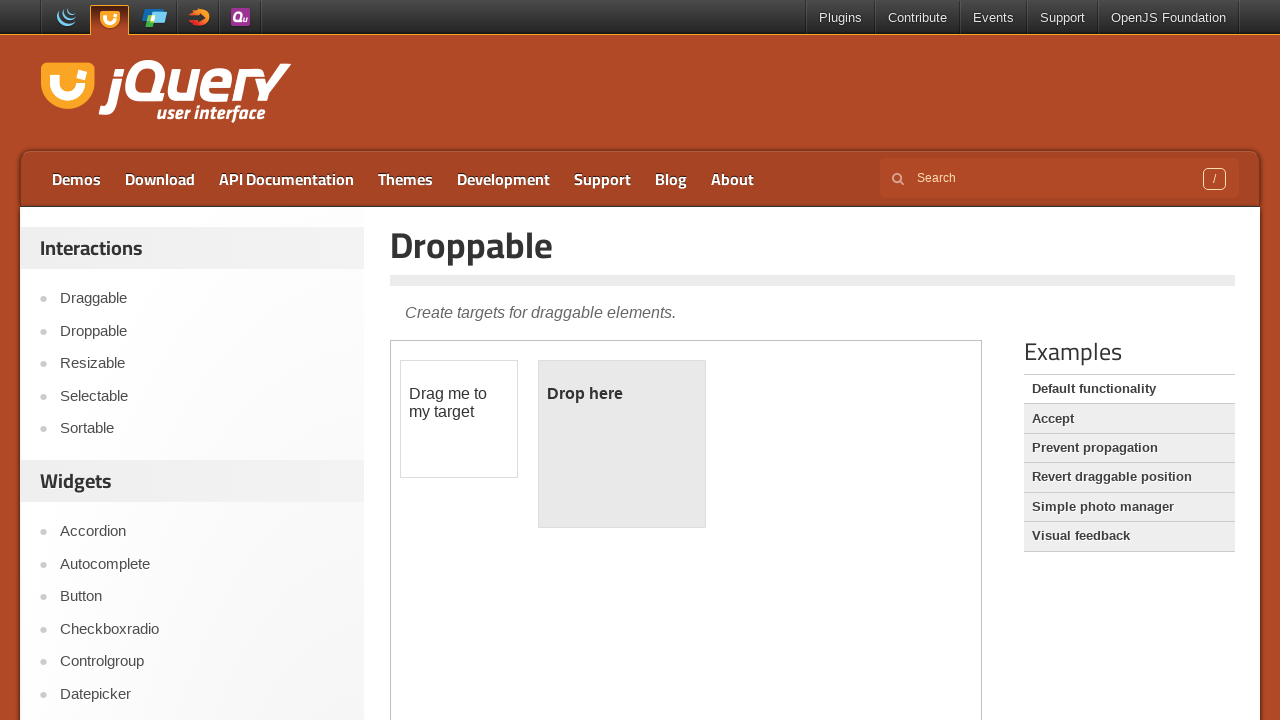

Located the demo iframe
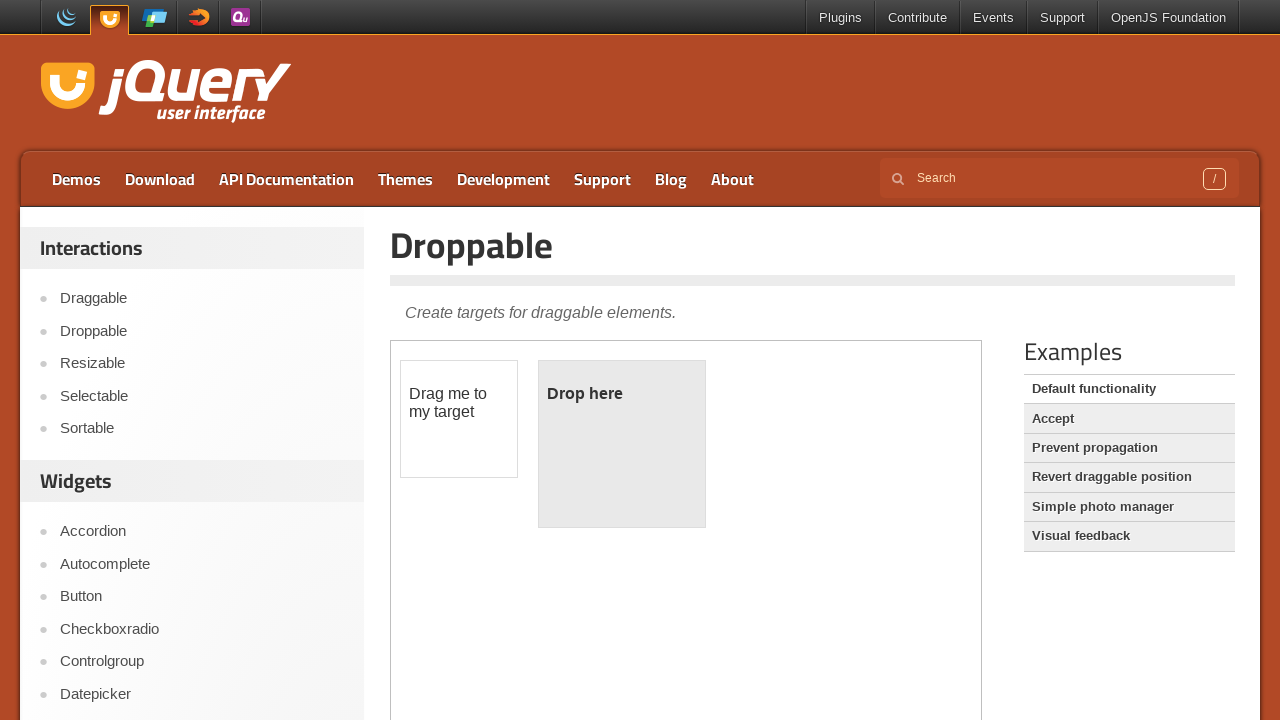

Located the draggable element 'Drag me to my target'
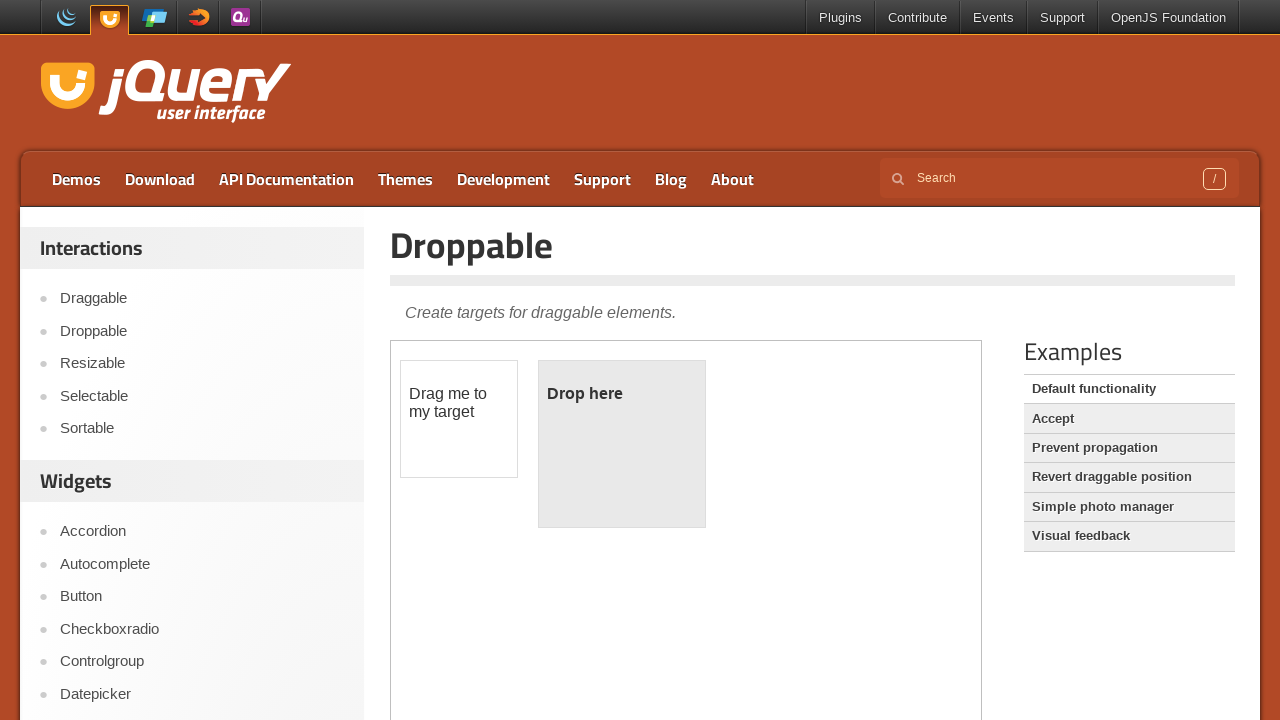

Located the drop target element 'Drop here'
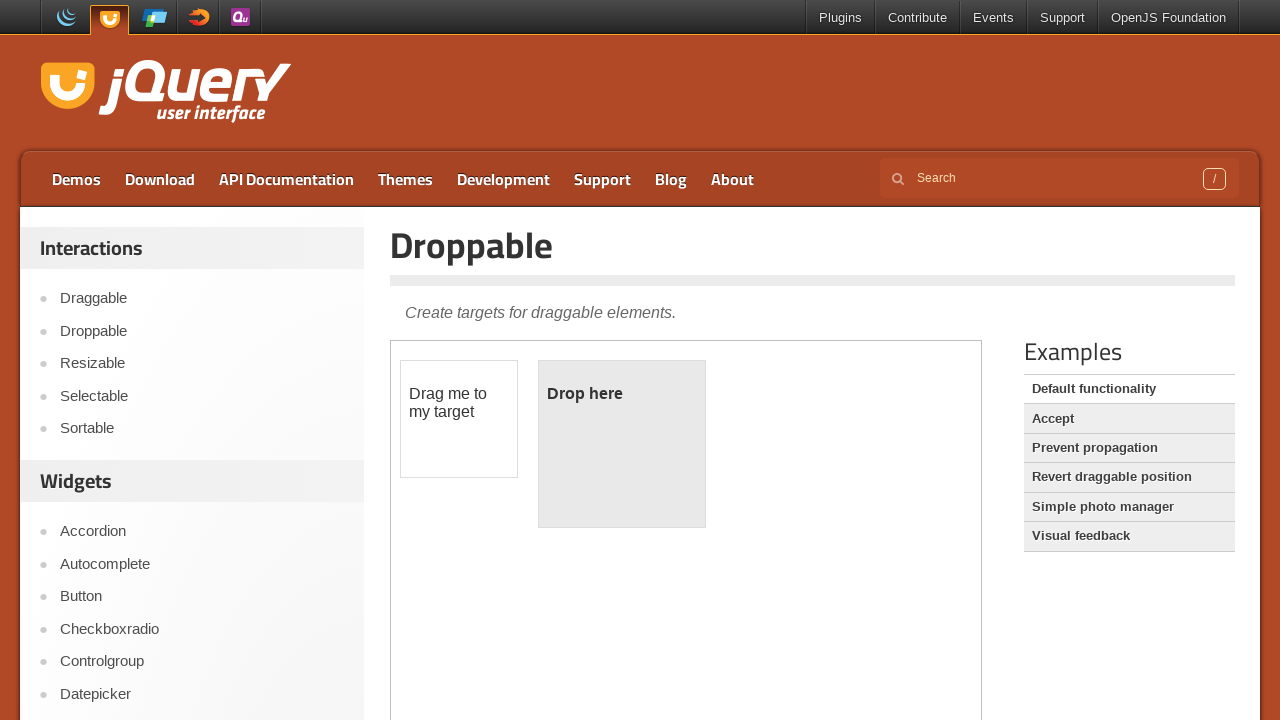

Dragged element to drop target successfully at (622, 394)
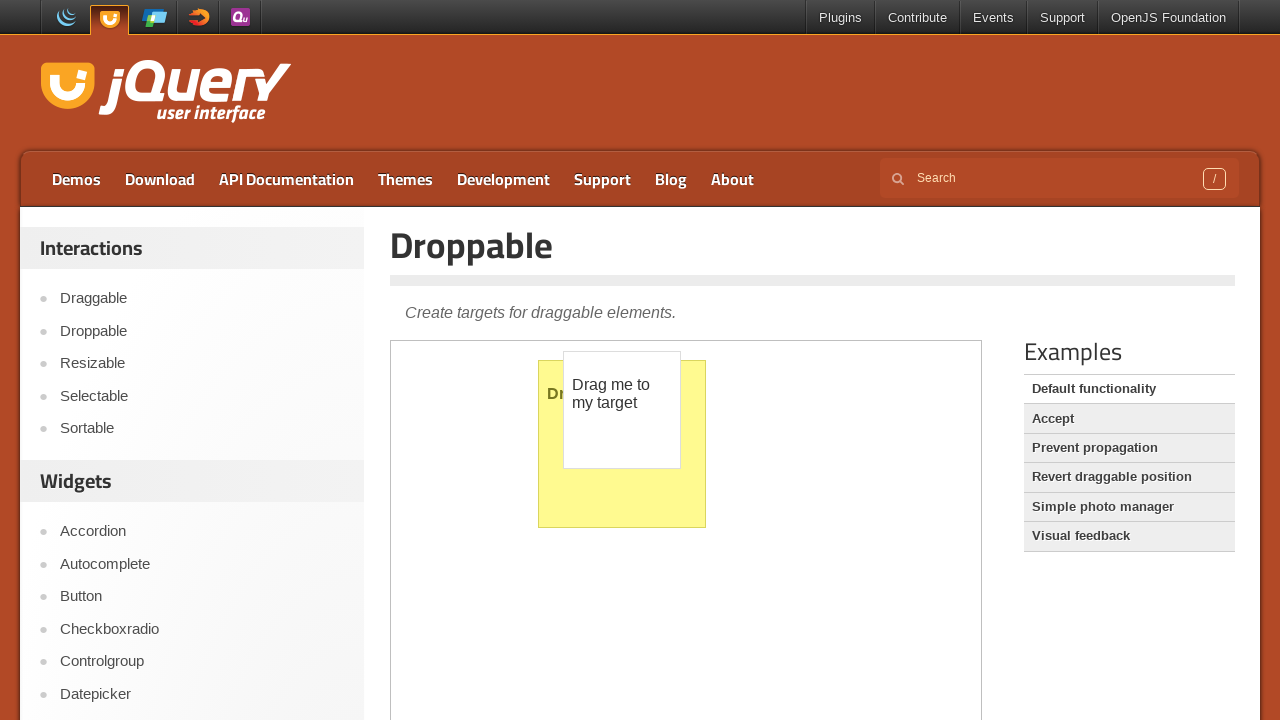

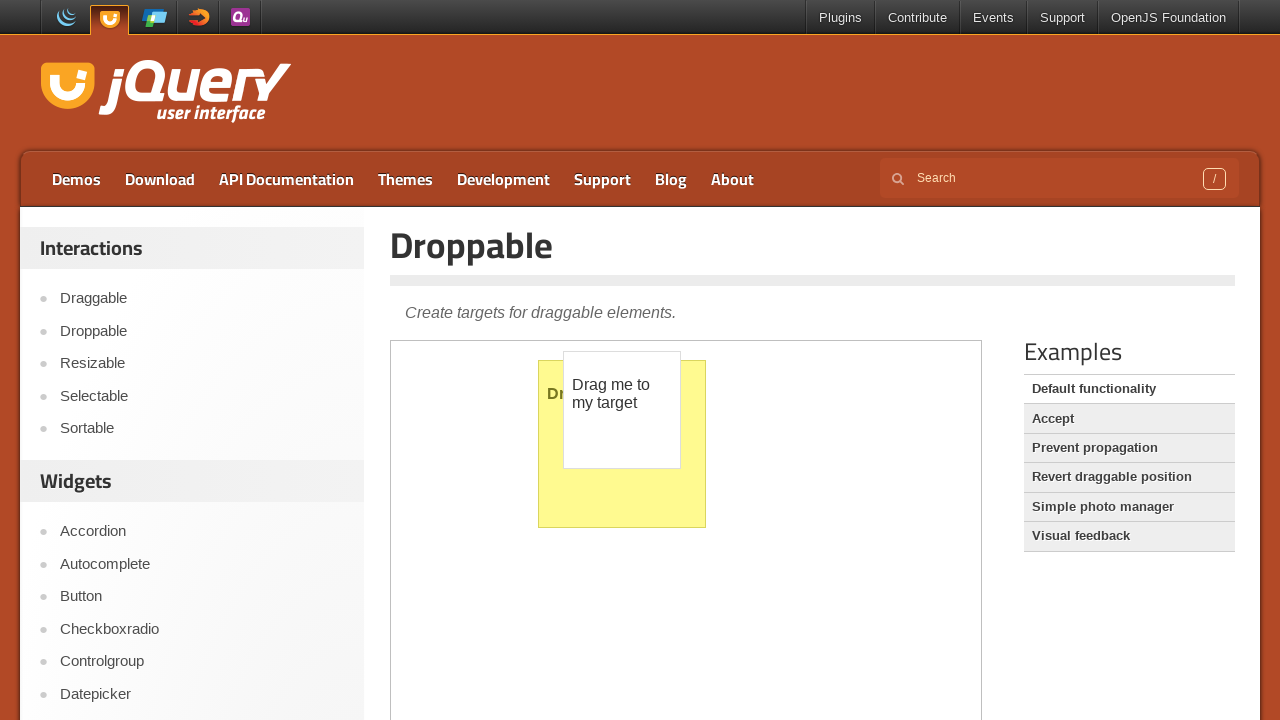